Tests user registration form by entering a username in the text field, clearing it, entering a different value, and clicking the Sign up button

Starting URL: https://thetestingworld.com/testings/

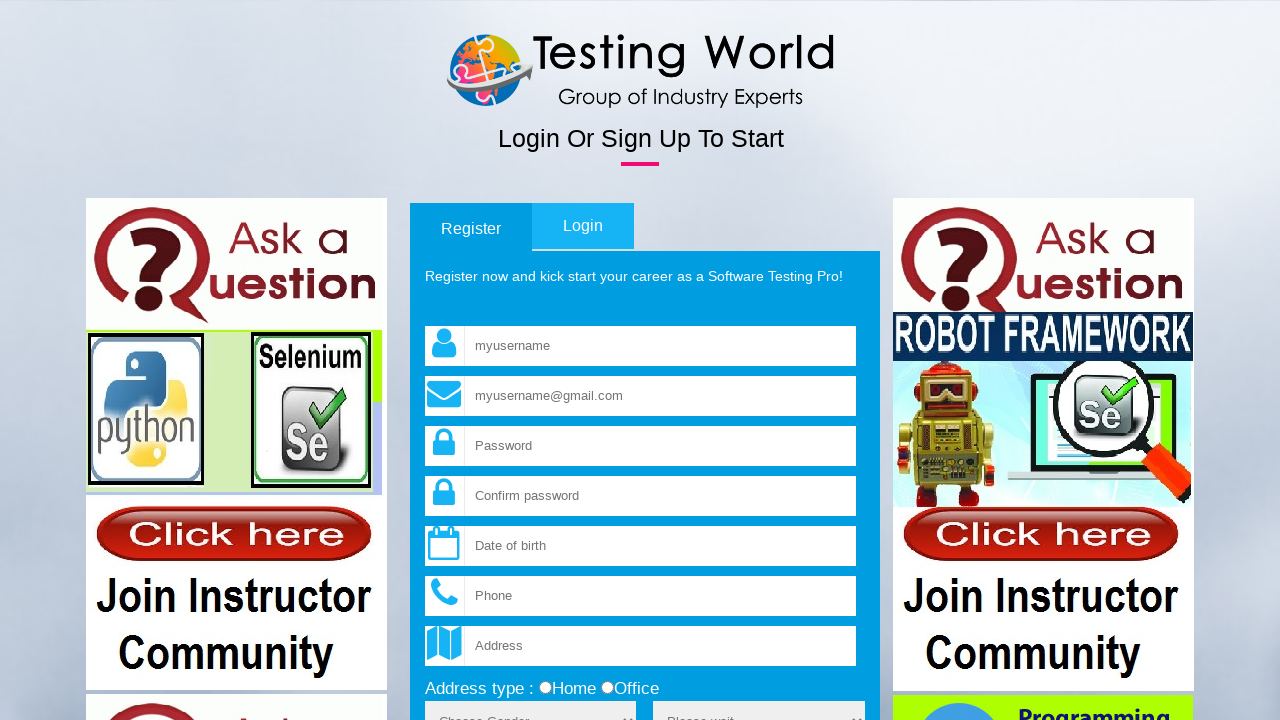

Entered 'Hello' in username field on input[name='fld_username']
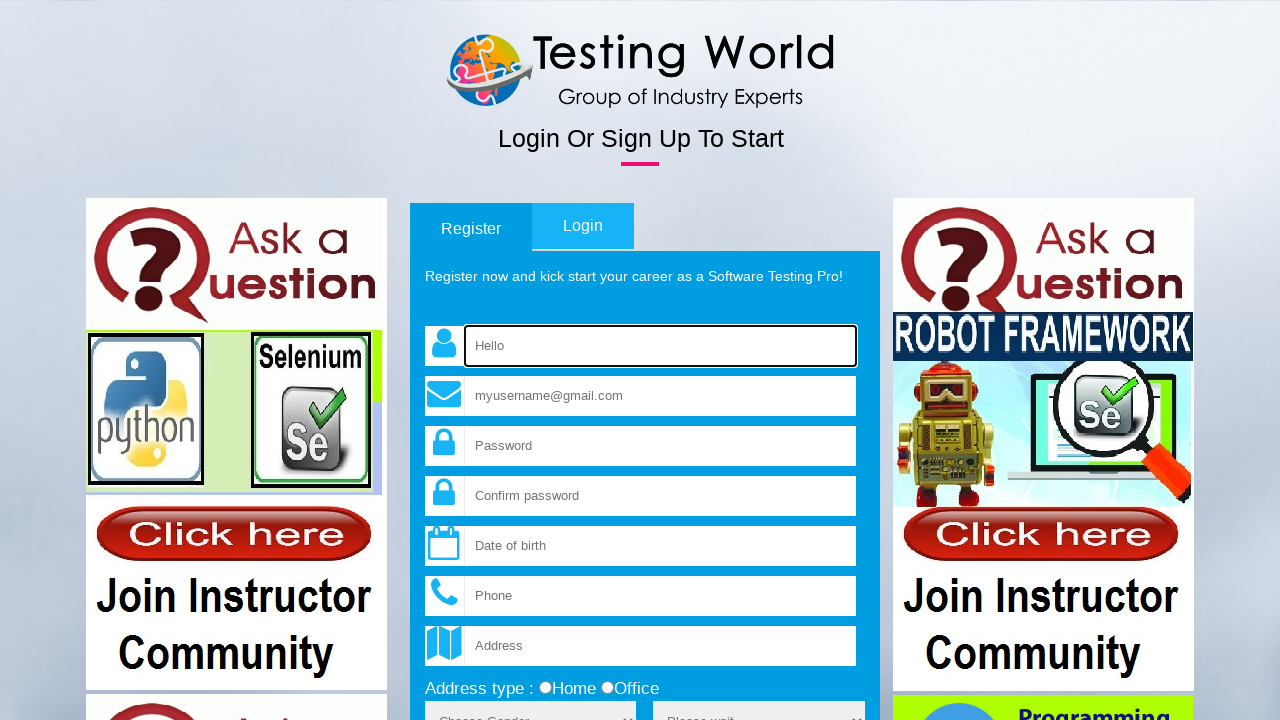

Cleared username field on input[name='fld_username']
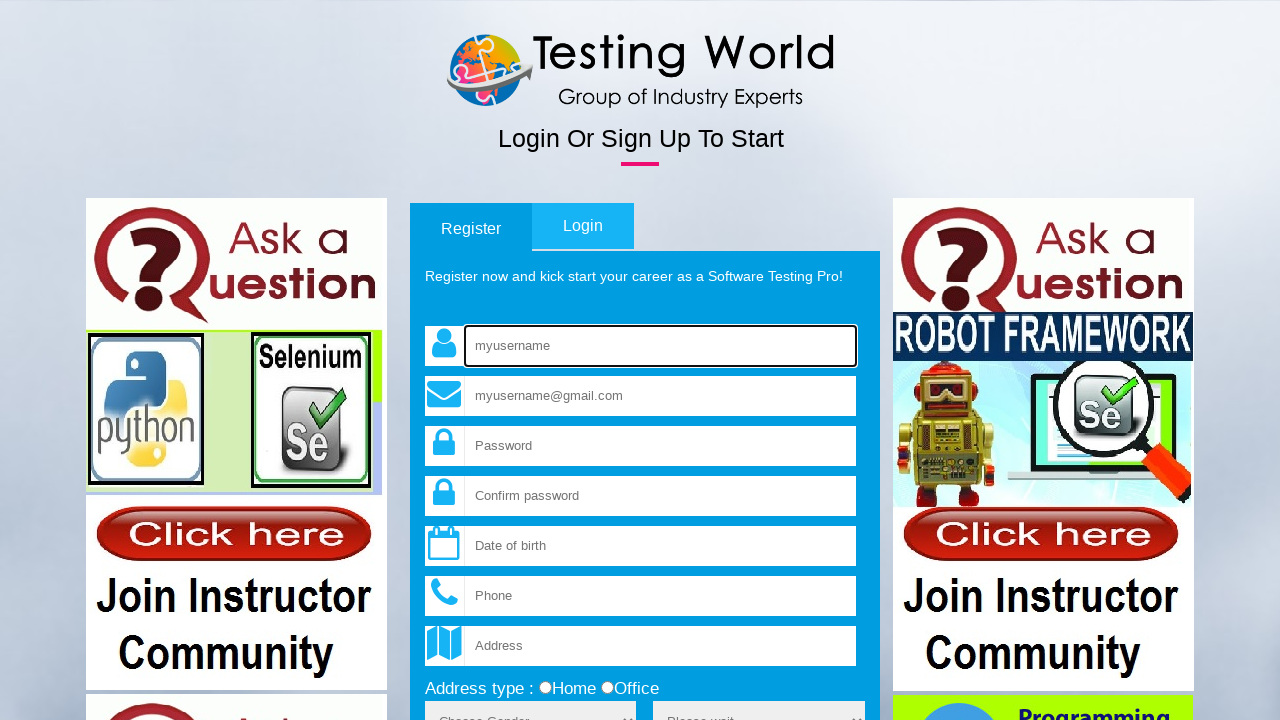

Entered 'Testing' in username field on input[name='fld_username']
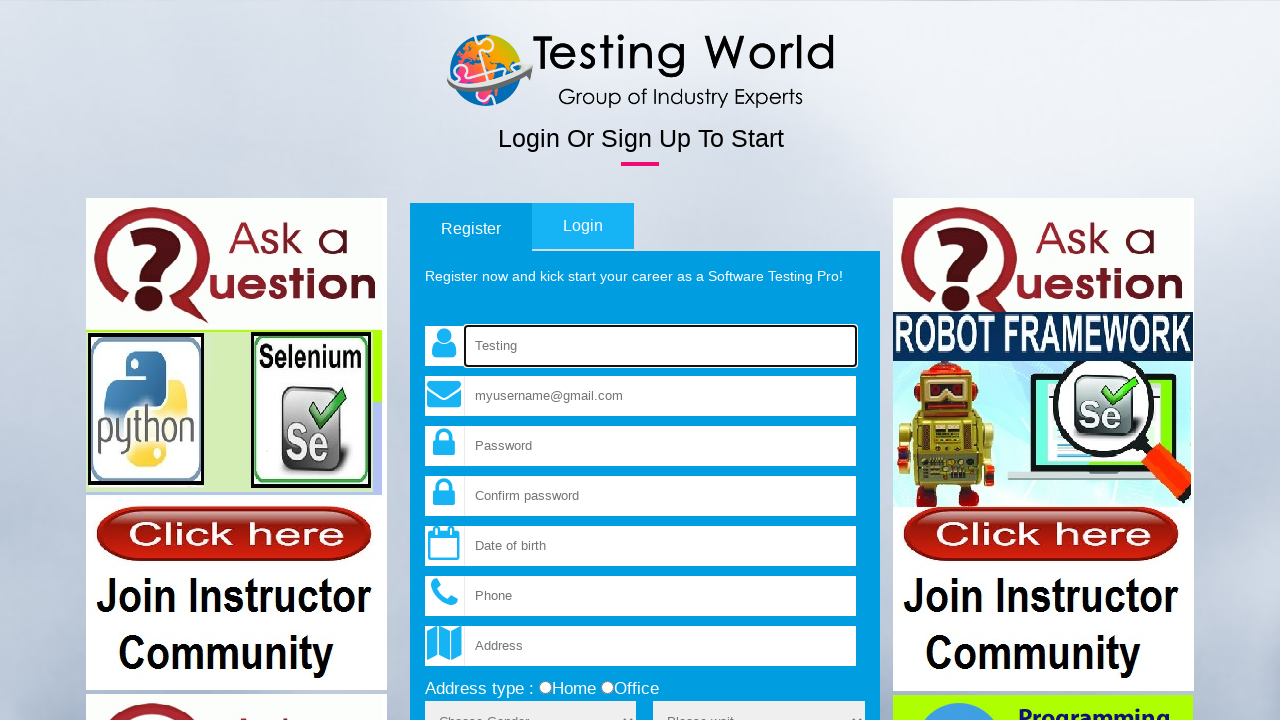

Clicked Sign up button at (831, 361) on input[value='Sign up']
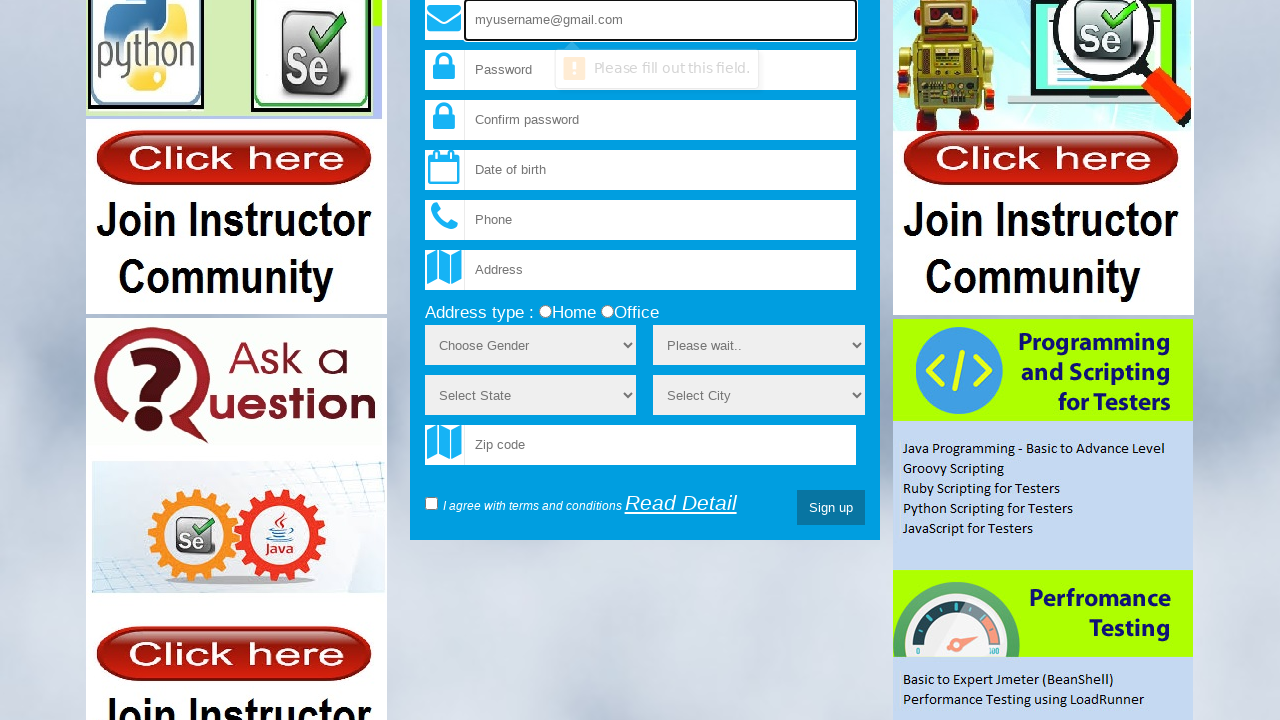

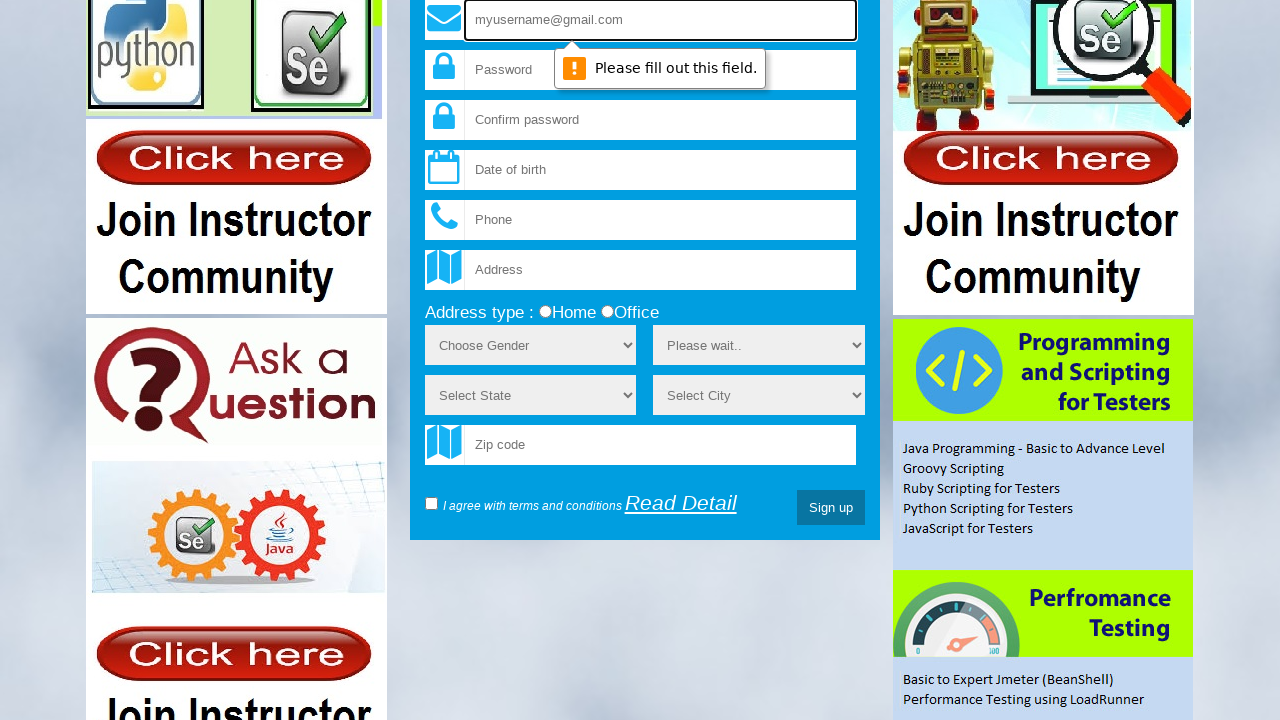